Fills out a text box form with user name, email, and address, then submits the form

Starting URL: https://demoqa.com/text-box

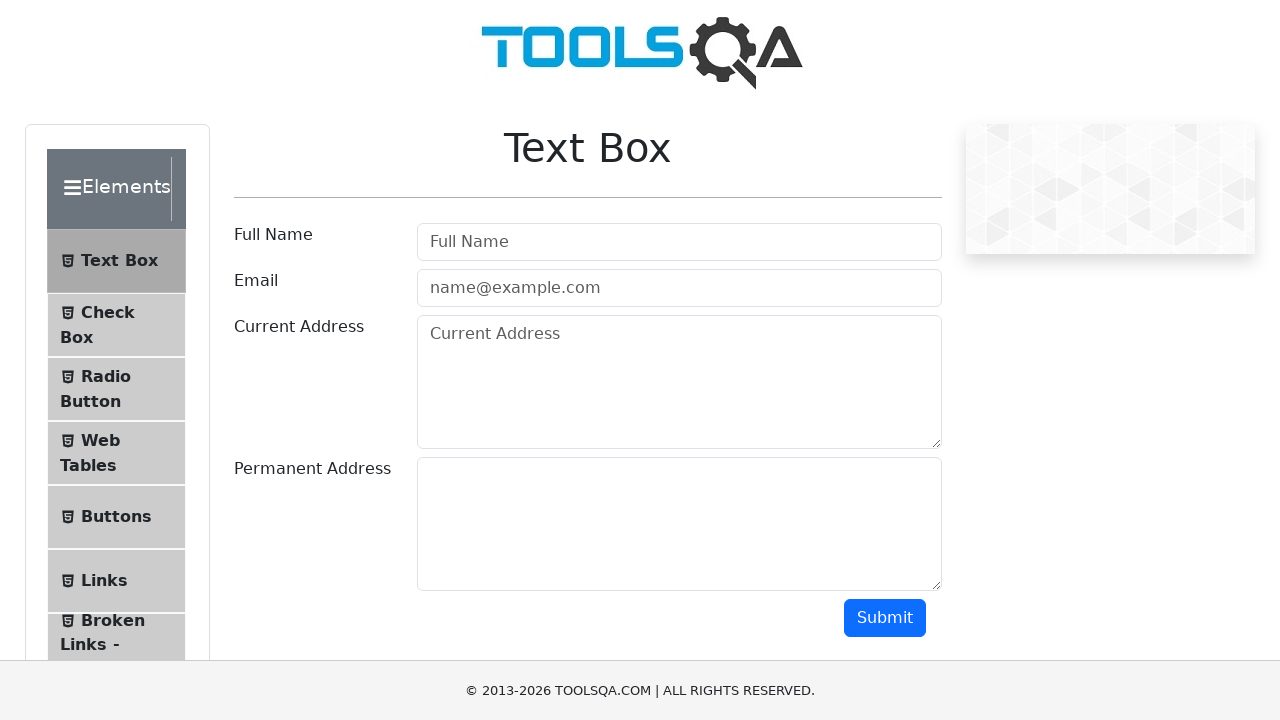

Filled username field with 'John Smith' on #userName
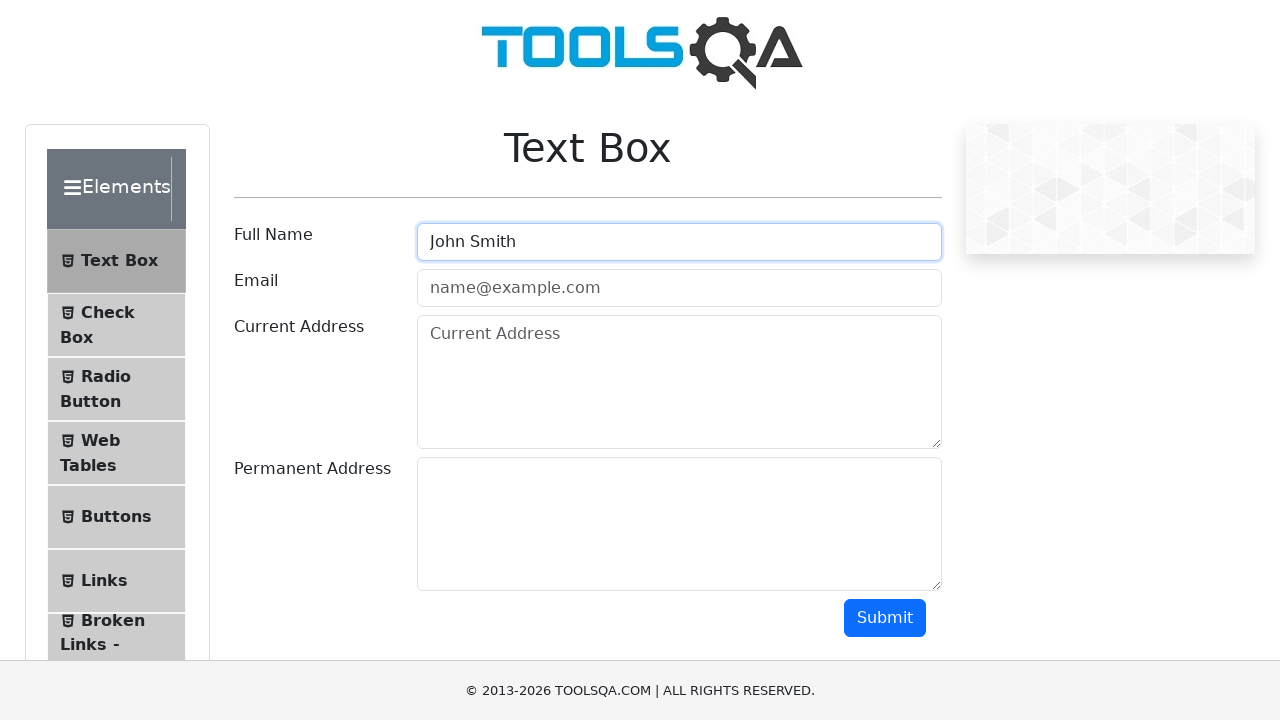

Filled email field with 'johnsmith@example.com' on #userEmail
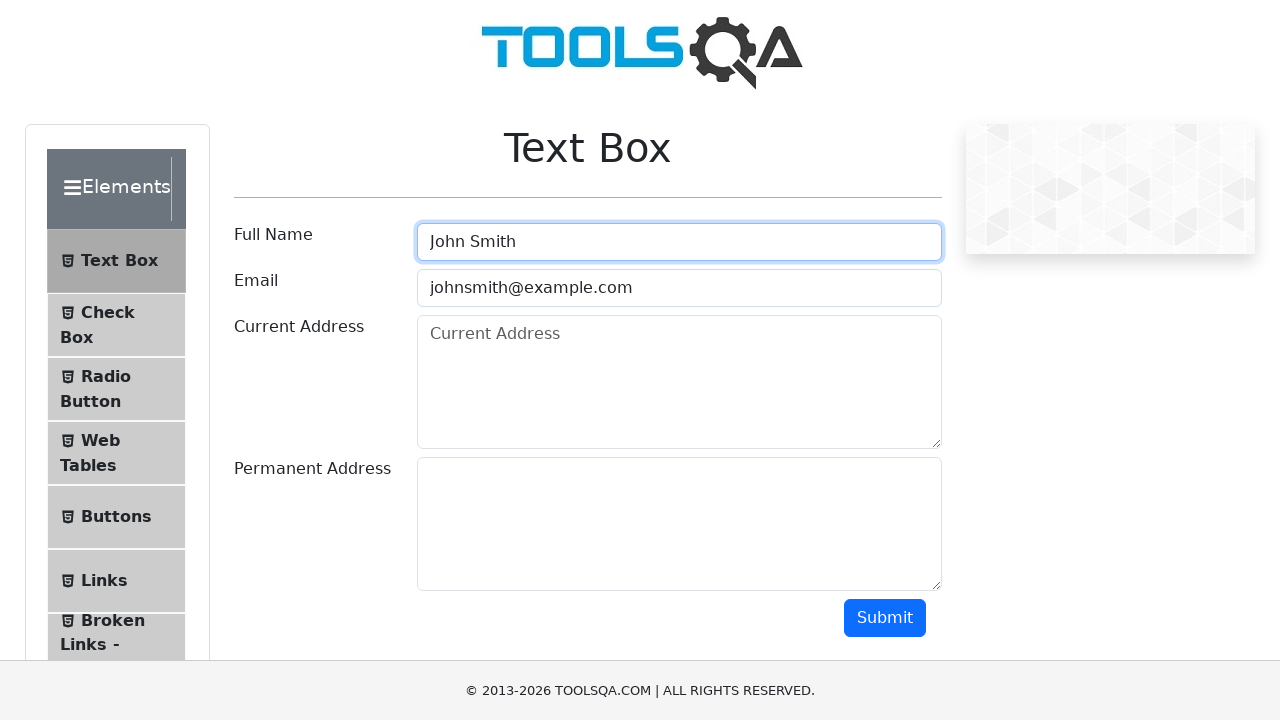

Filled address field with '123 Main Street, Apt 4B, New York, NY 10001' on #currentAddress
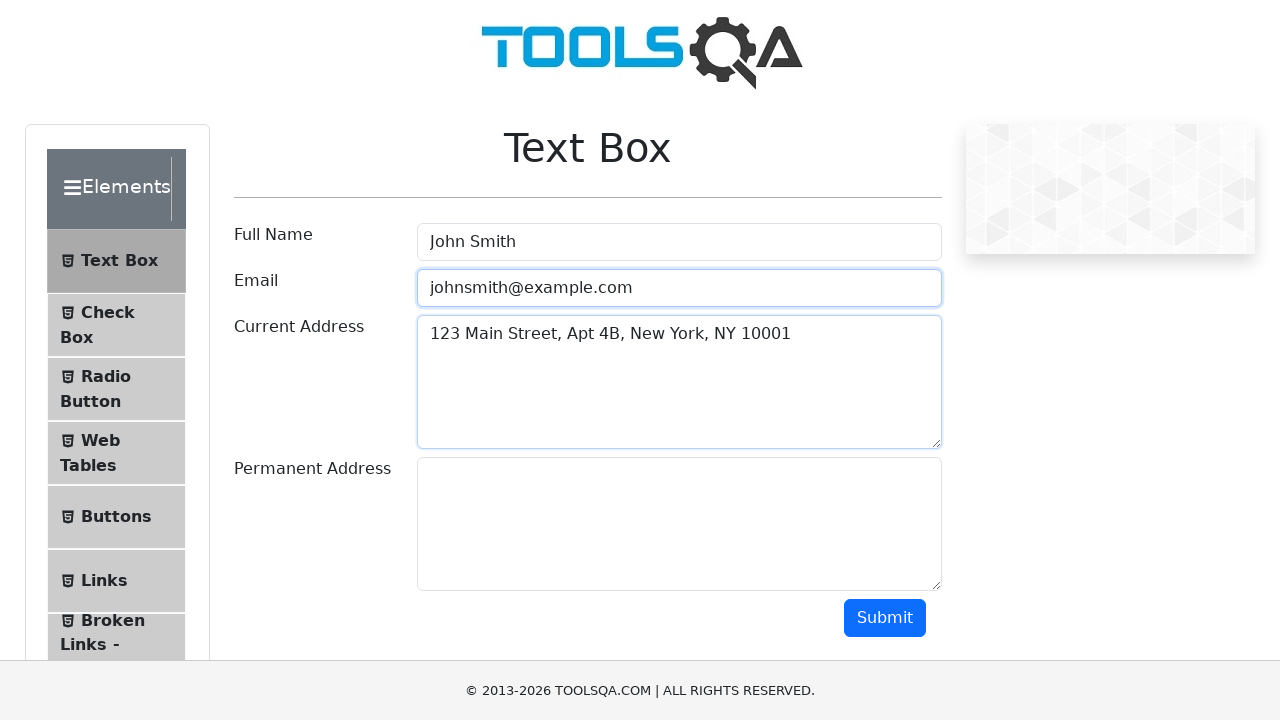

Scrolled down 600 pixels to reveal submit button
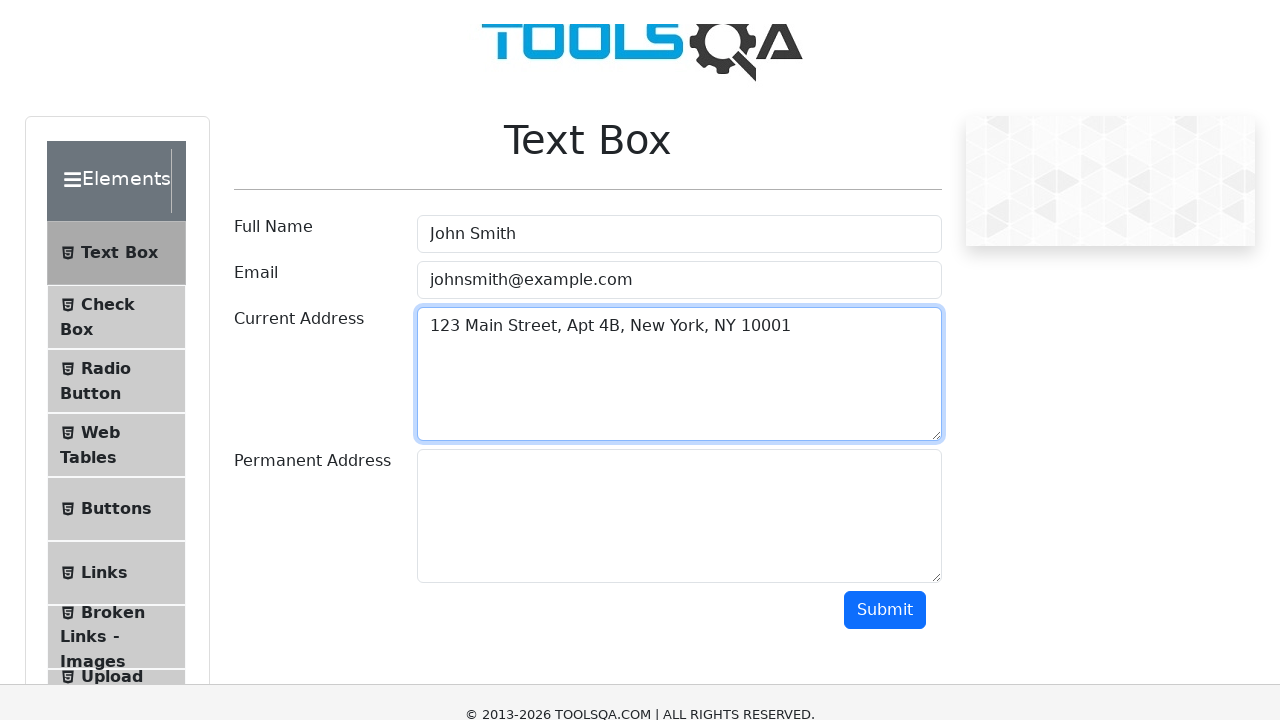

Clicked submit button to submit form at (885, 18) on #submit
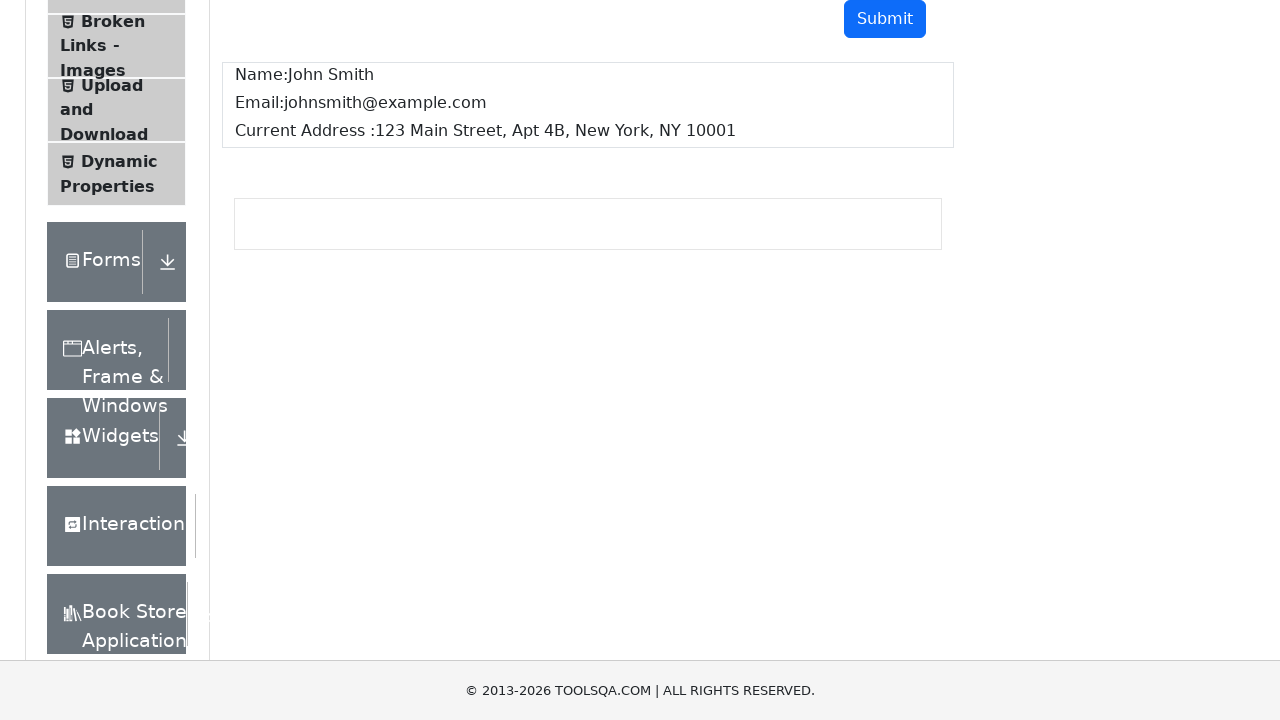

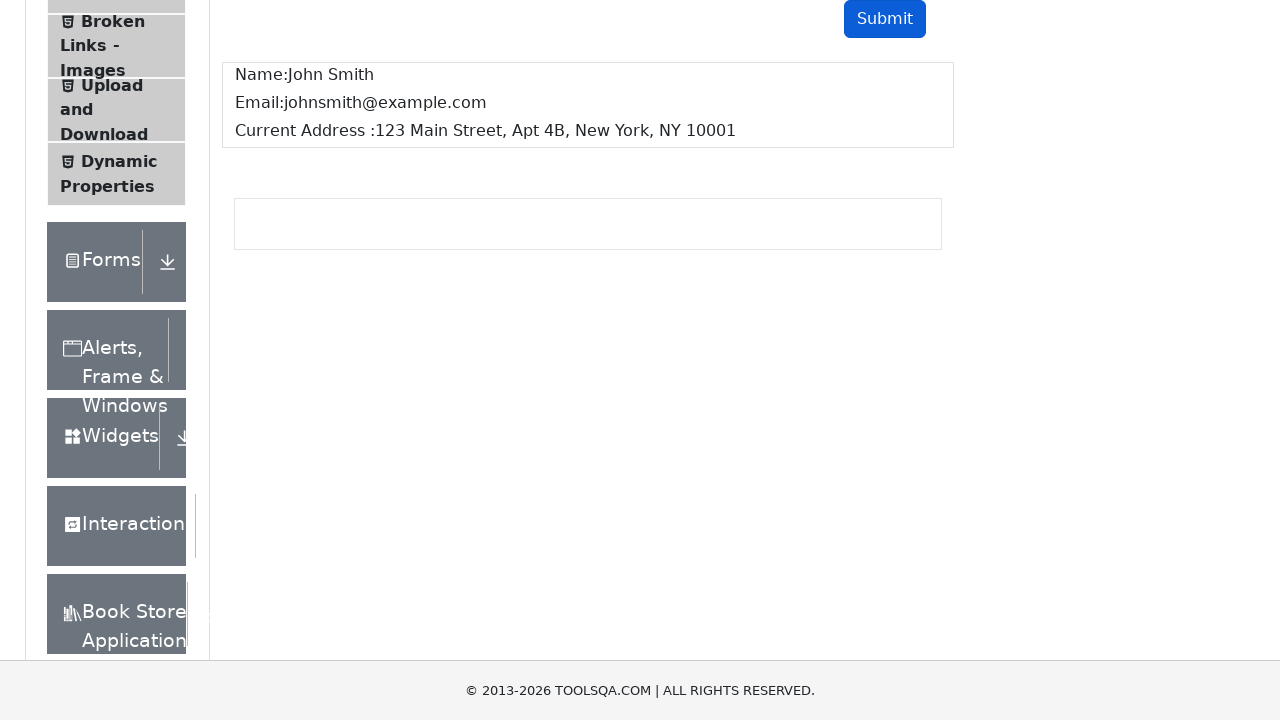